Tests browser window handling by clicking a link that opens a new window/tab, switching to that new window, and clicking a button on the child page.

Starting URL: https://opensource-demo.orangehrmlive.com/web/index.php/auth/login

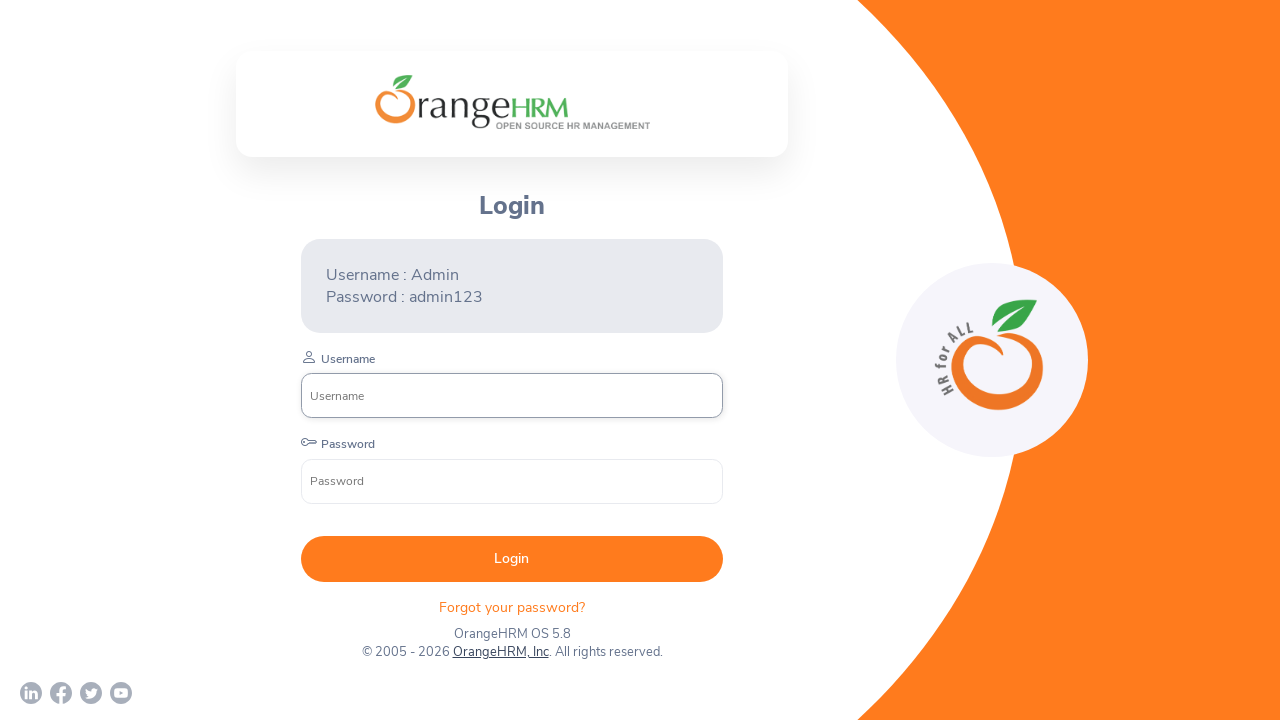

OrangeHRM login page loaded and network idle
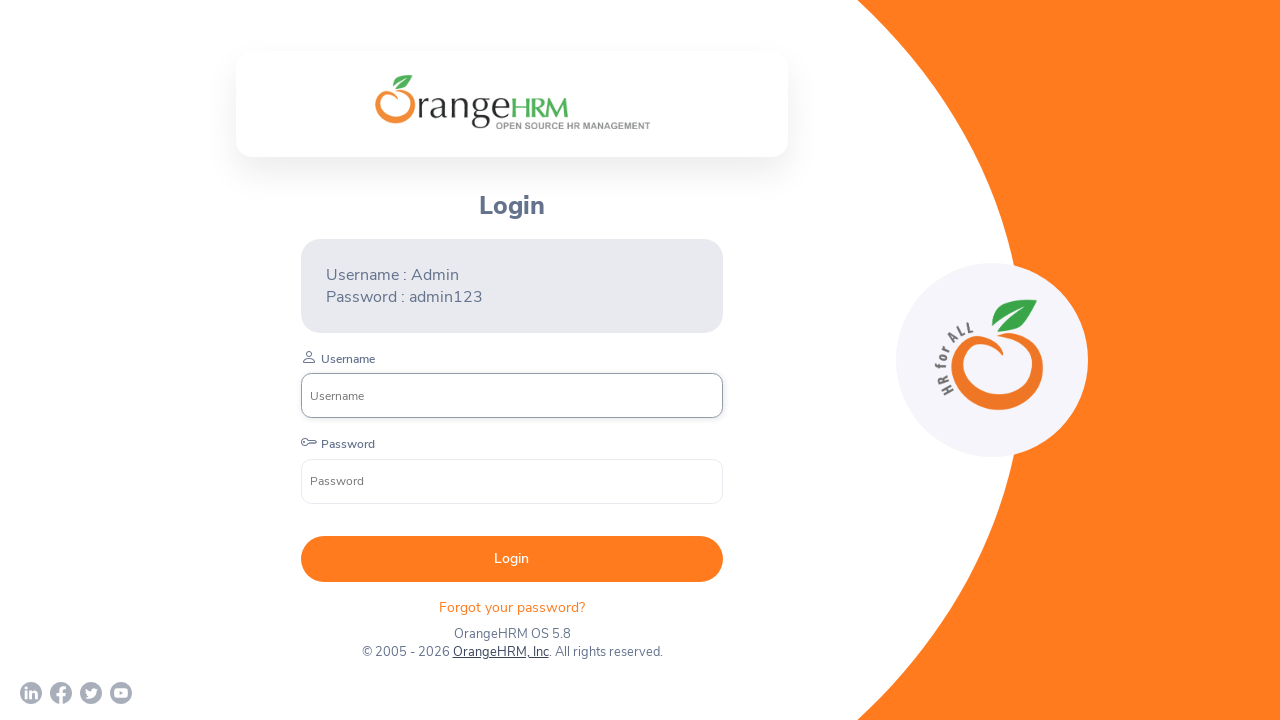

Clicked 'OrangeHRM, Inc' link to open new window at (500, 652) on xpath=//a[contains(text(),'OrangeHRM, Inc')]
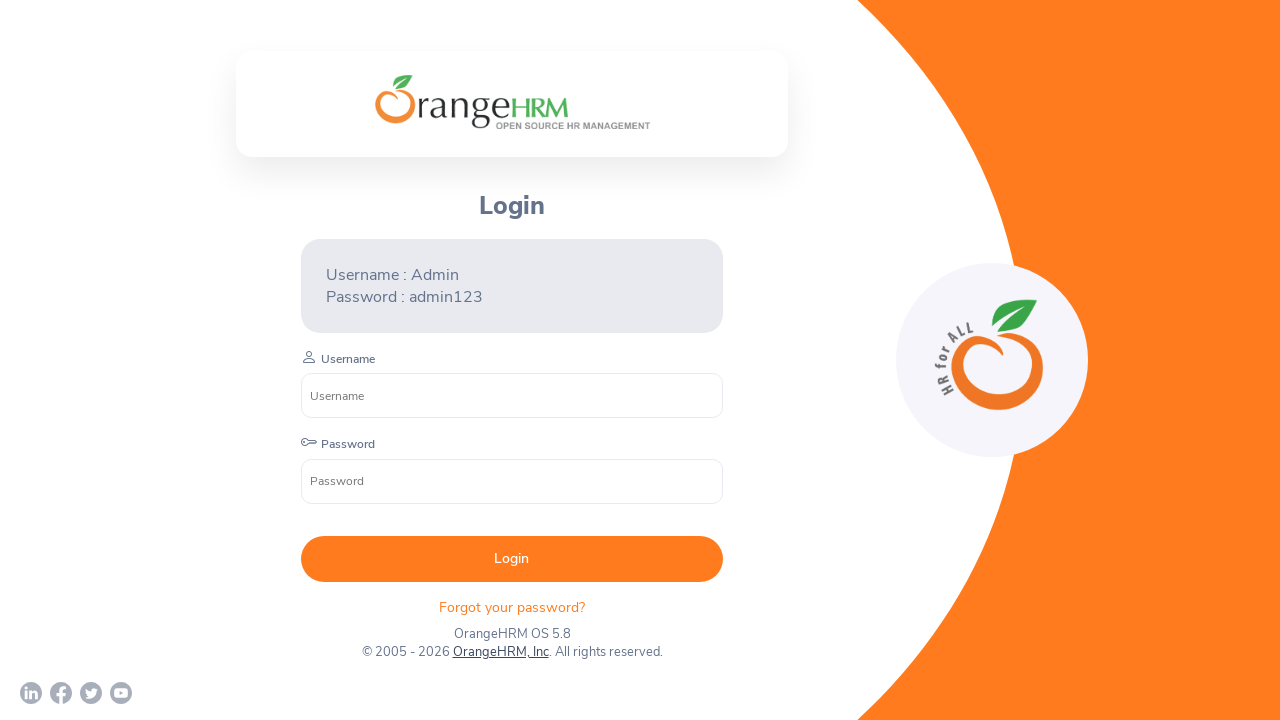

Obtained new window/tab handle
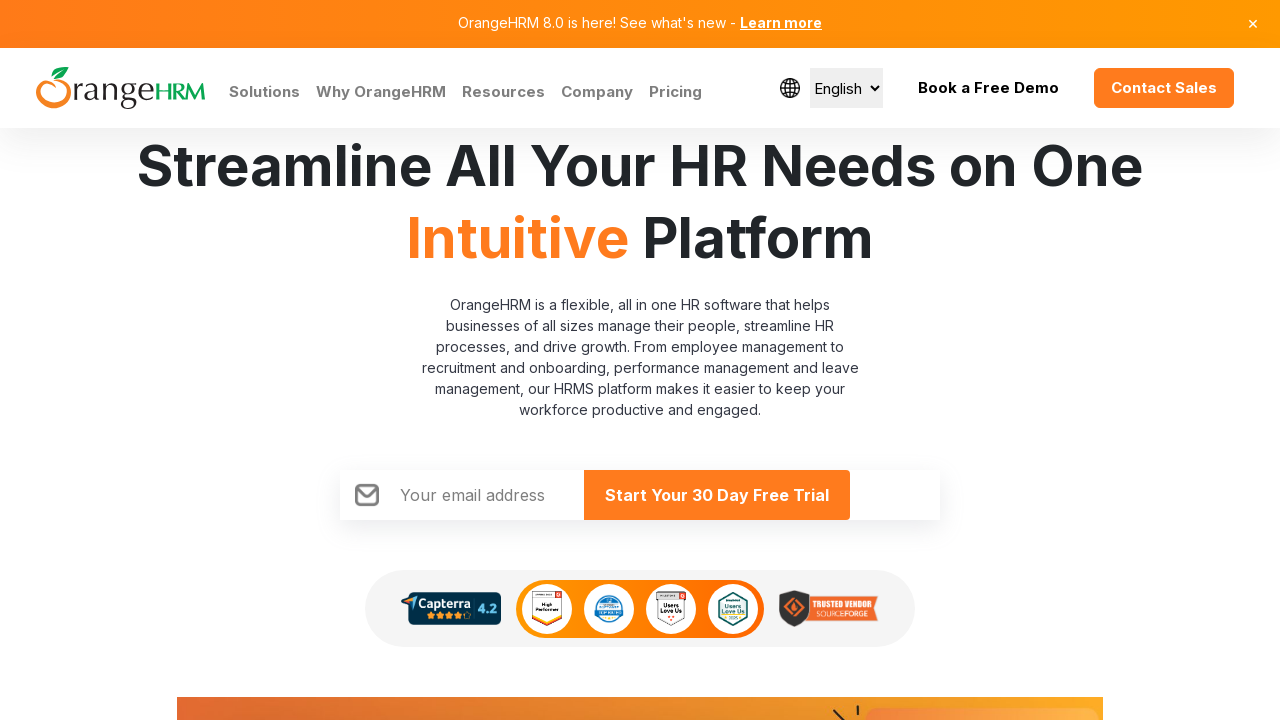

New window loaded and network idle
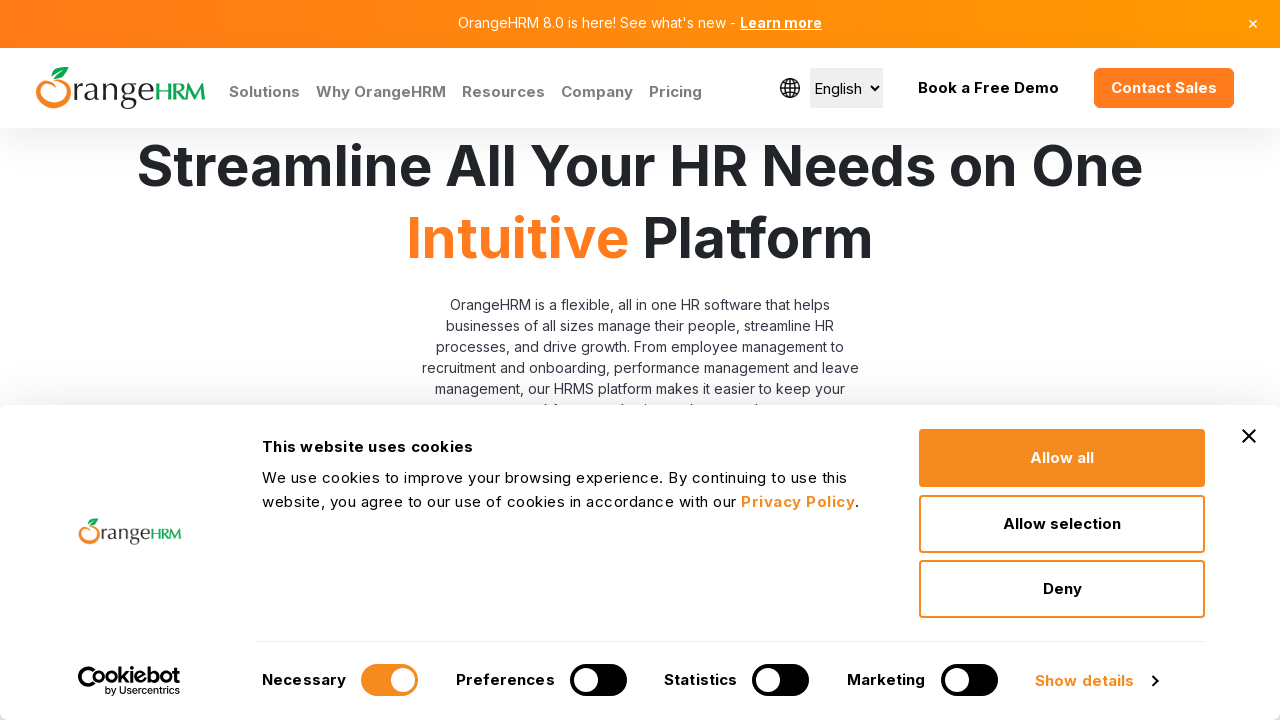

Clicked submit/request button on child window at (717, 360) on #Form_submitForm_action_request
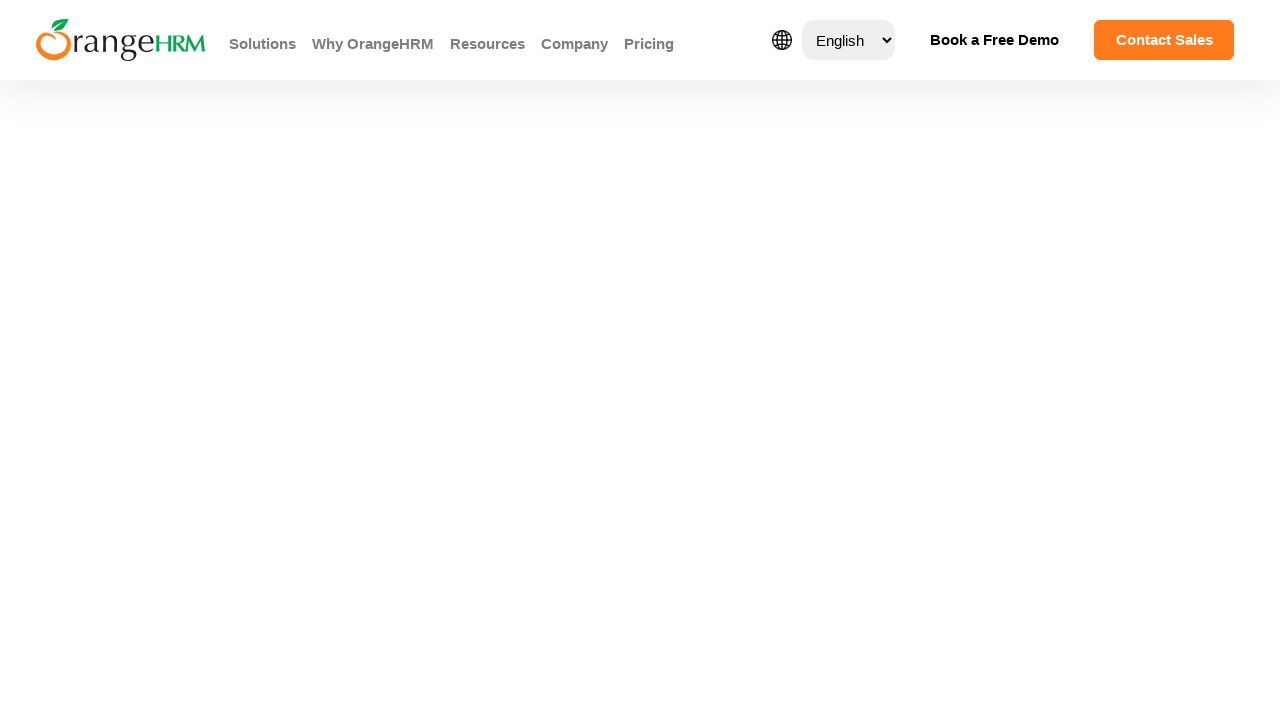

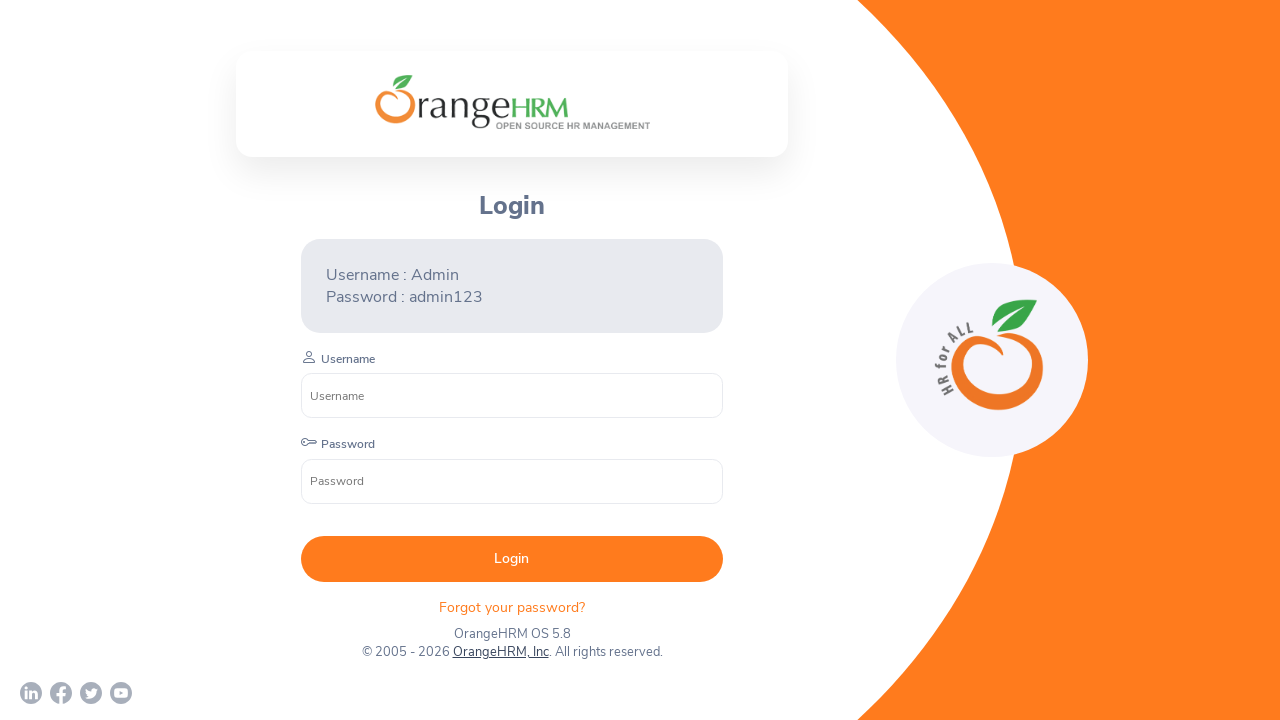